Tests login form validation by submitting incorrect credentials and verifying error message appears

Starting URL: https://rut-miit.ru/cabinet/hello/login.jsp

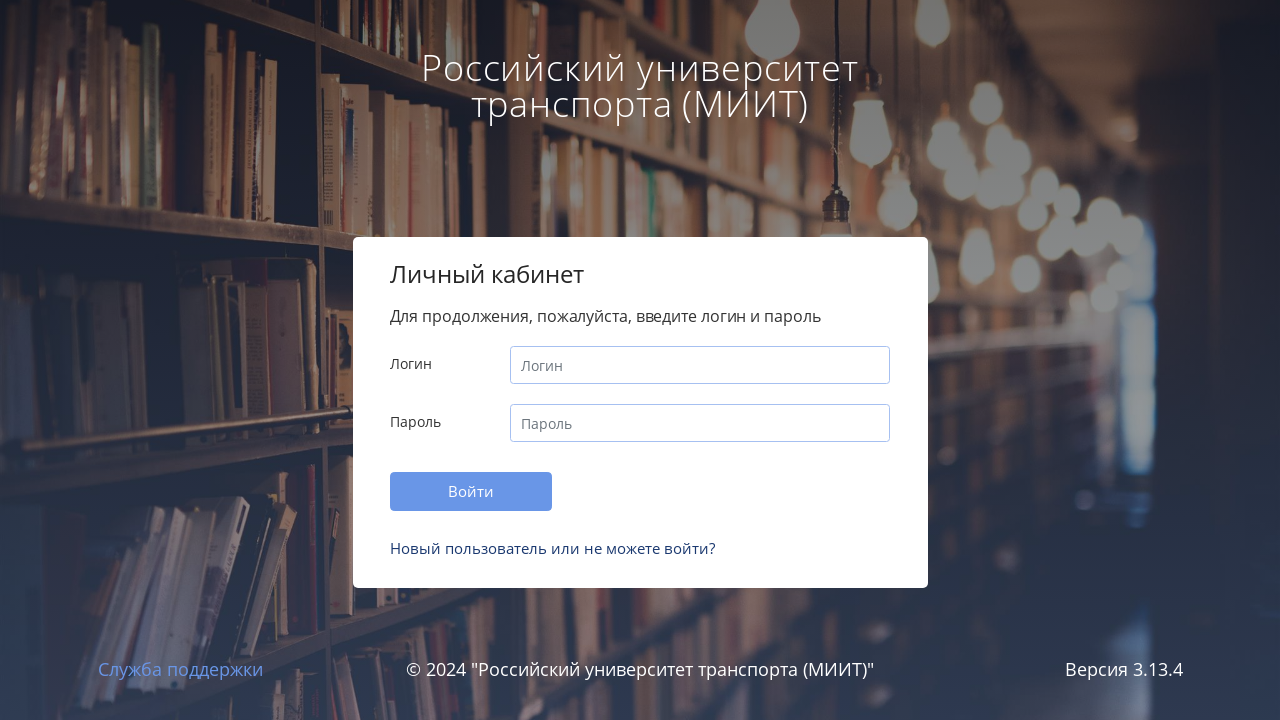

Filled login field with incorrect credentials '12345' on #login
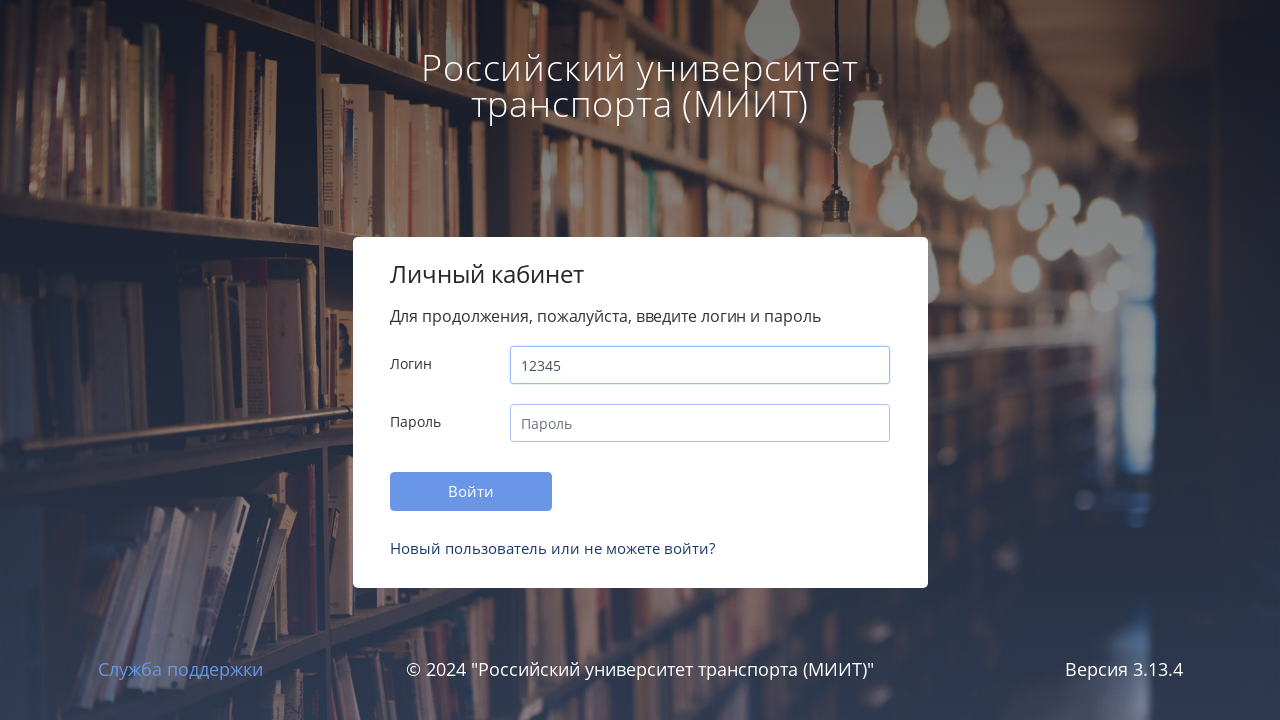

Filled password field with incorrect credentials '12345' on #password
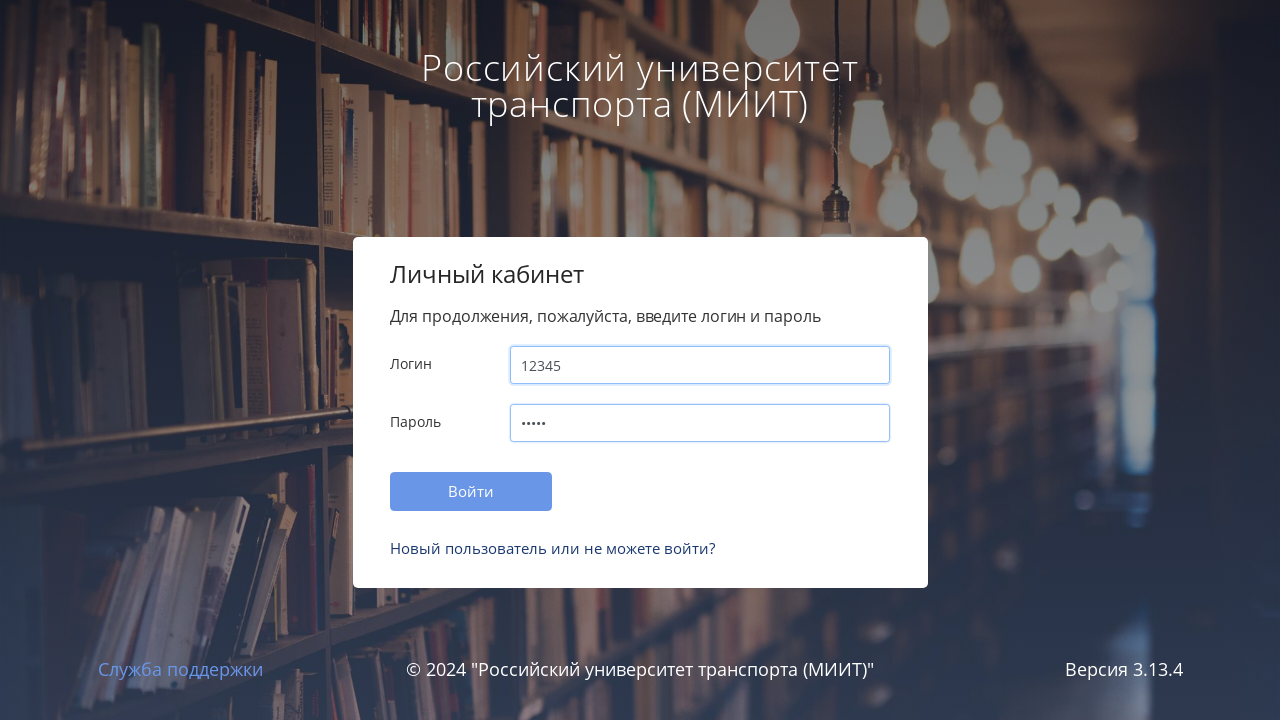

Clicked login button to submit form at (470, 492) on button
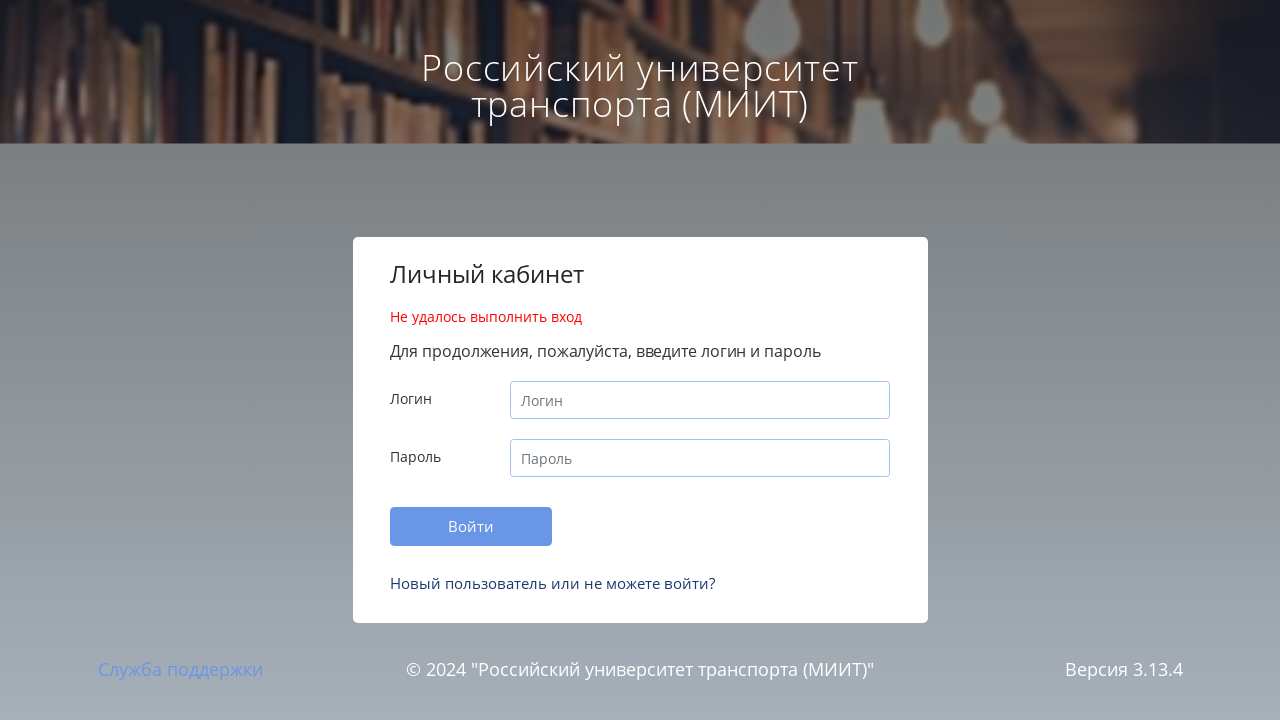

Verified error message 'Не удалось выполнить вход' appeared after incorrect login attempt
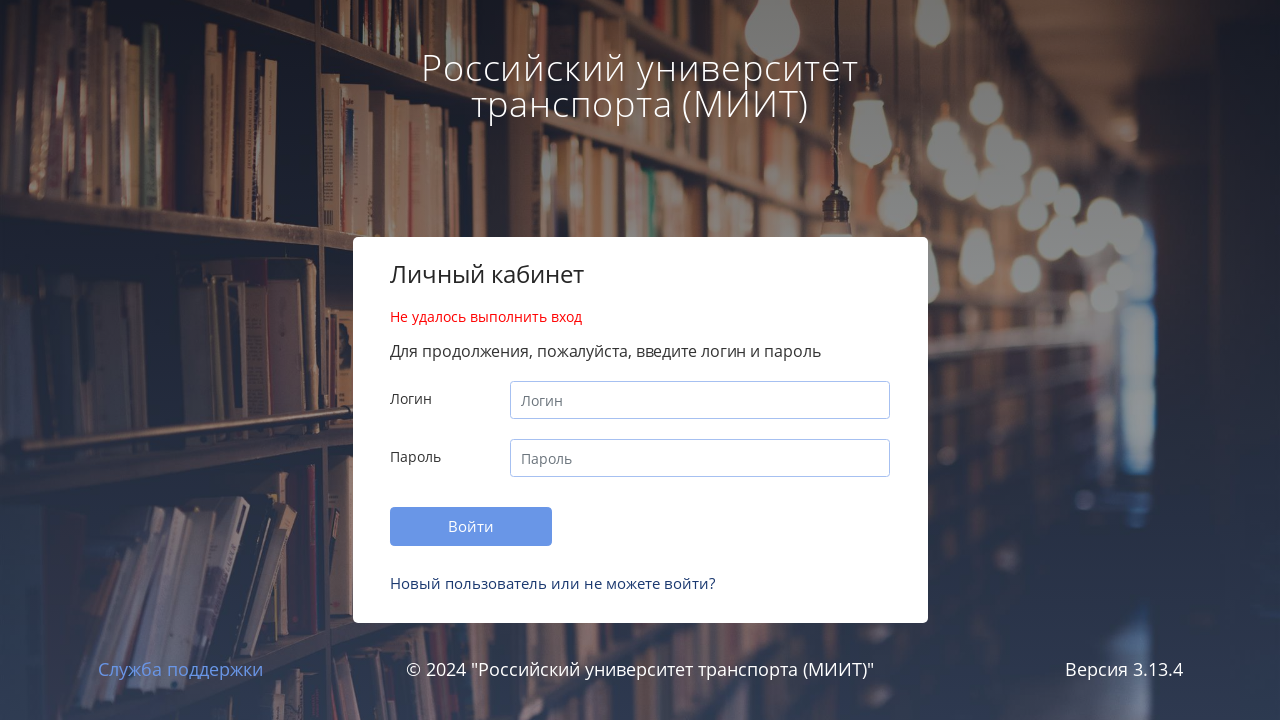

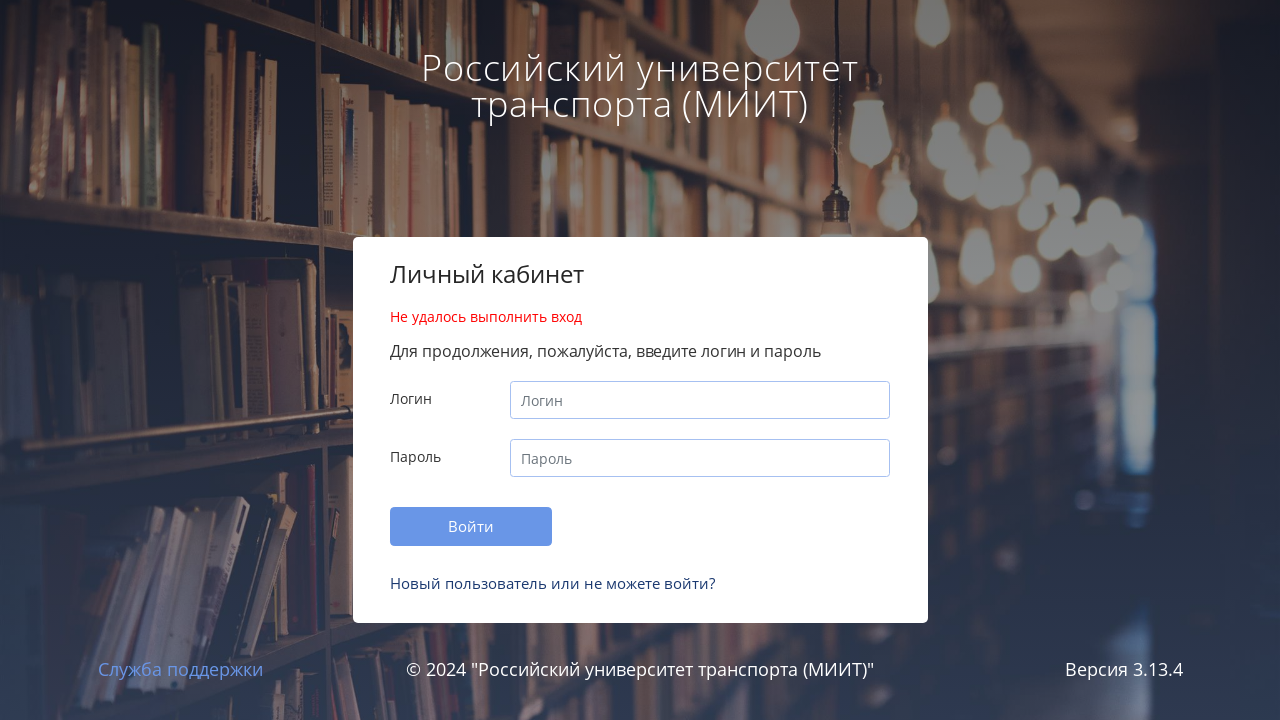